Tests browser tab handling by opening multiple new tabs via button clicks and switching between them

Starting URL: https://demoqa.com/browser-windows

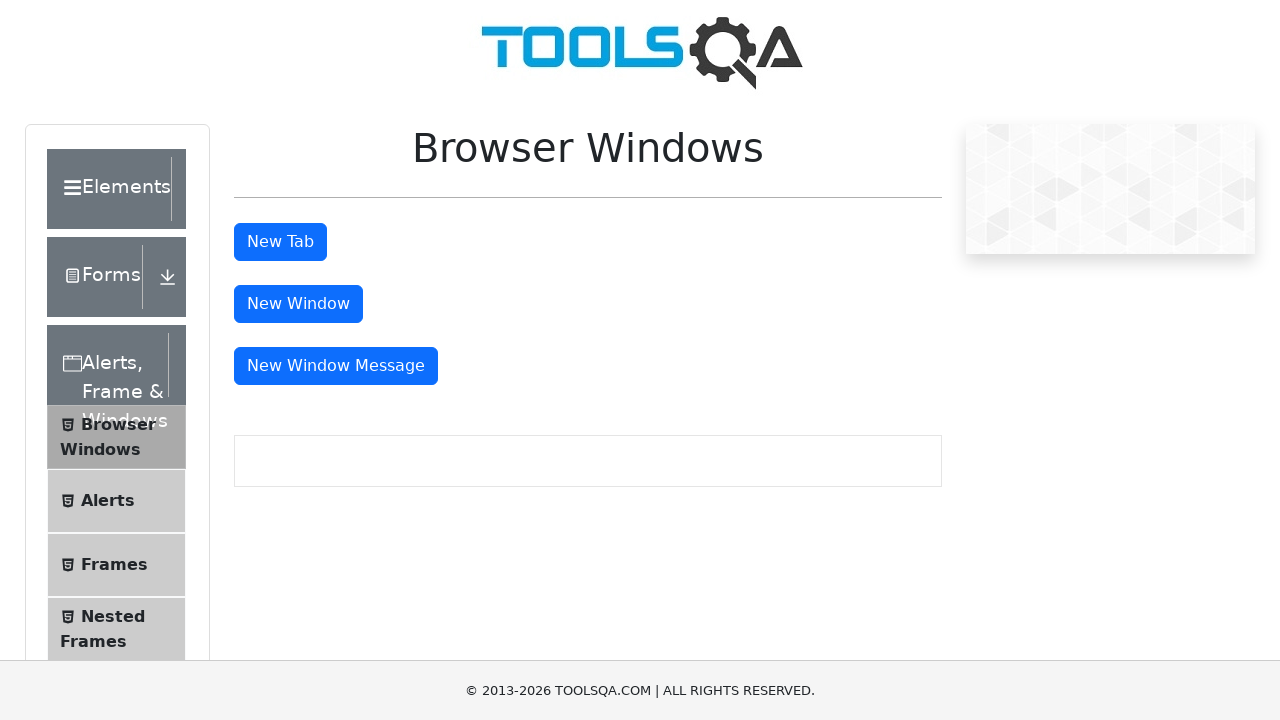

Clicked button to open first new tab at (280, 242) on #tabButton
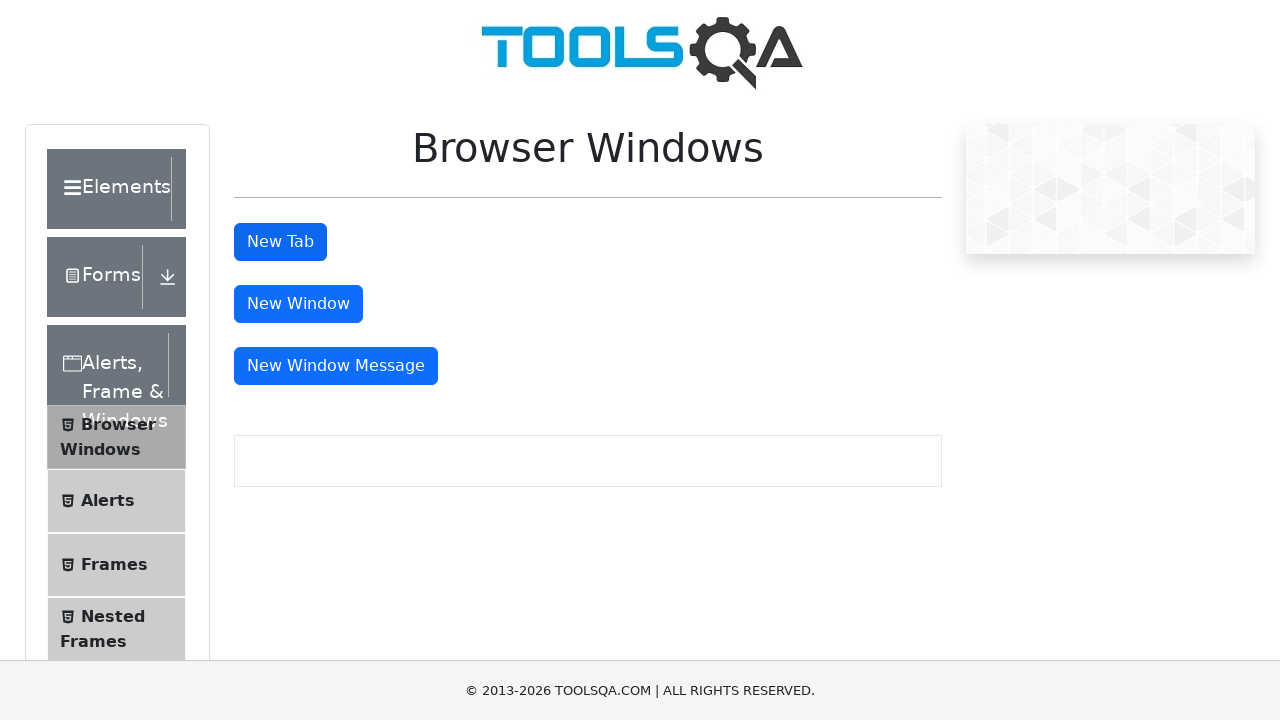

Retrieved first new tab from context
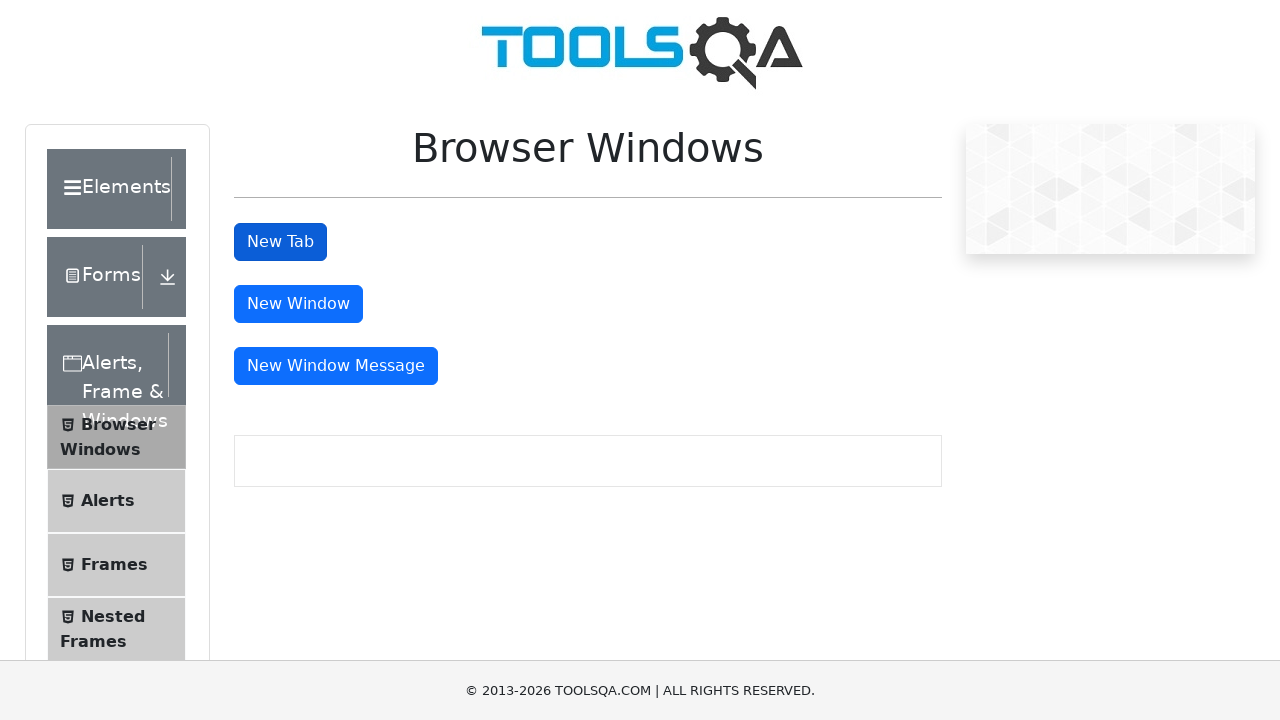

Switched back to main page
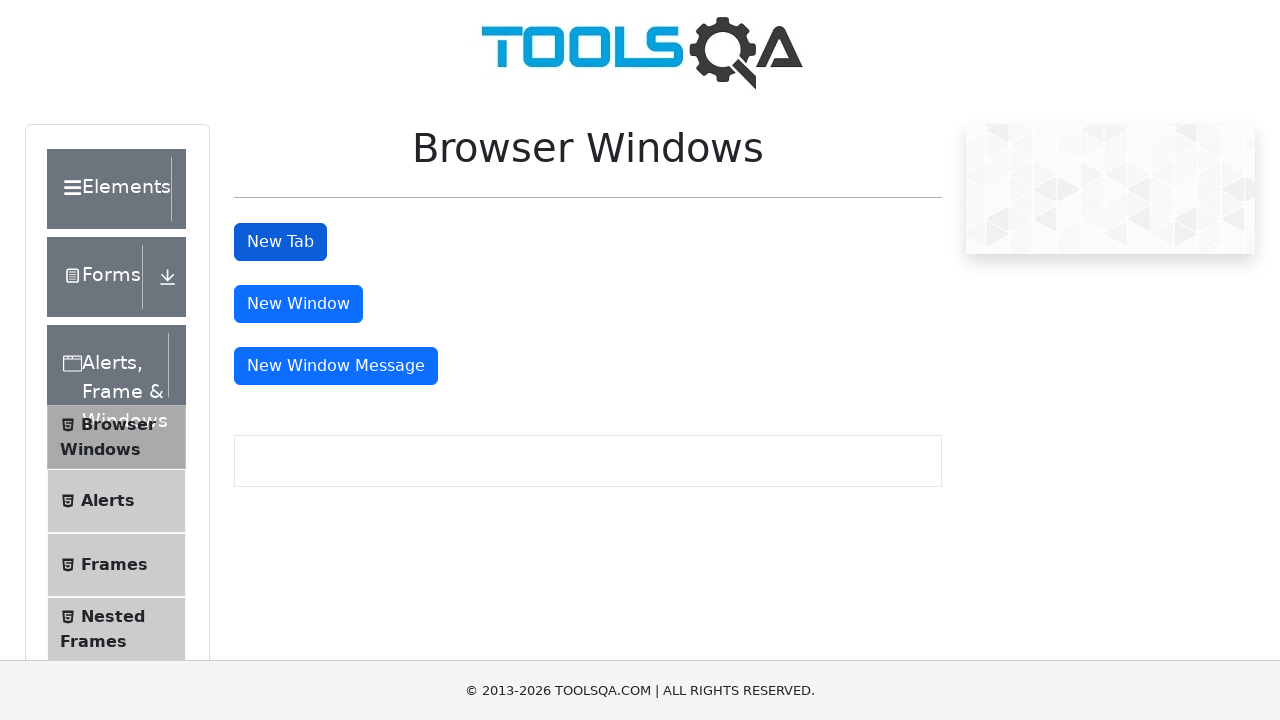

Clicked button to open second new tab at (280, 242) on #tabButton
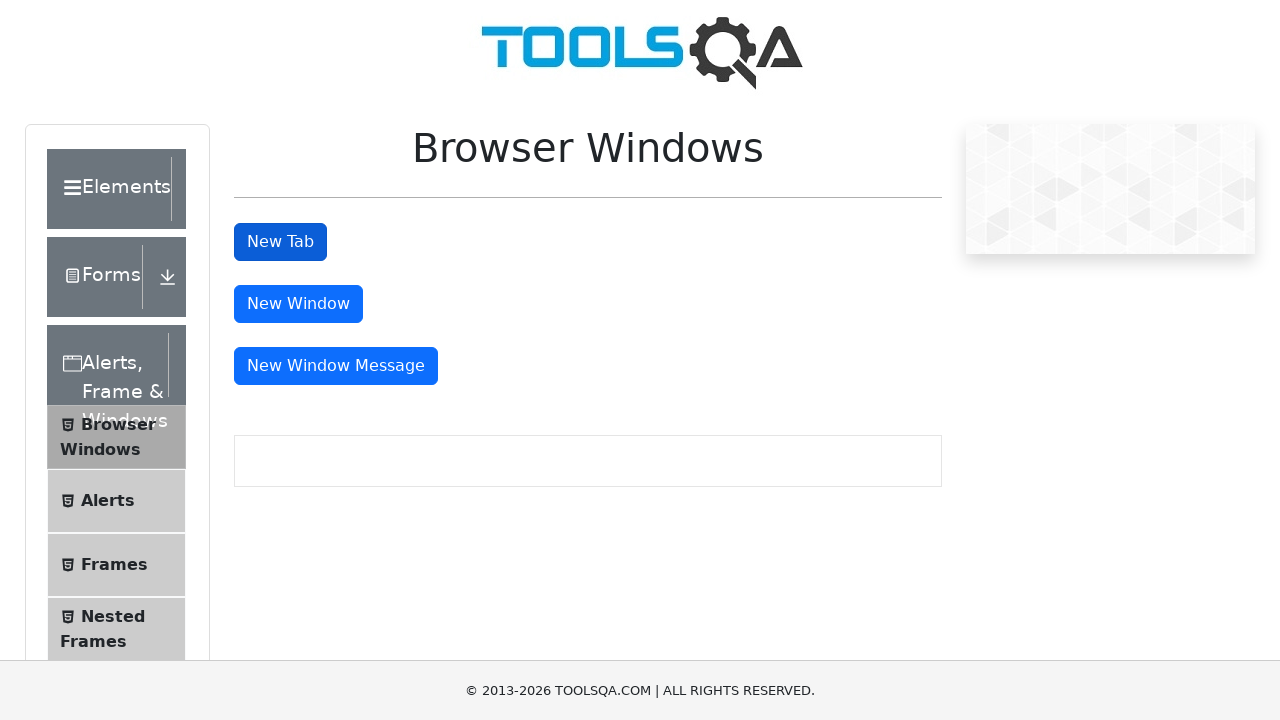

Retrieved second new tab from context
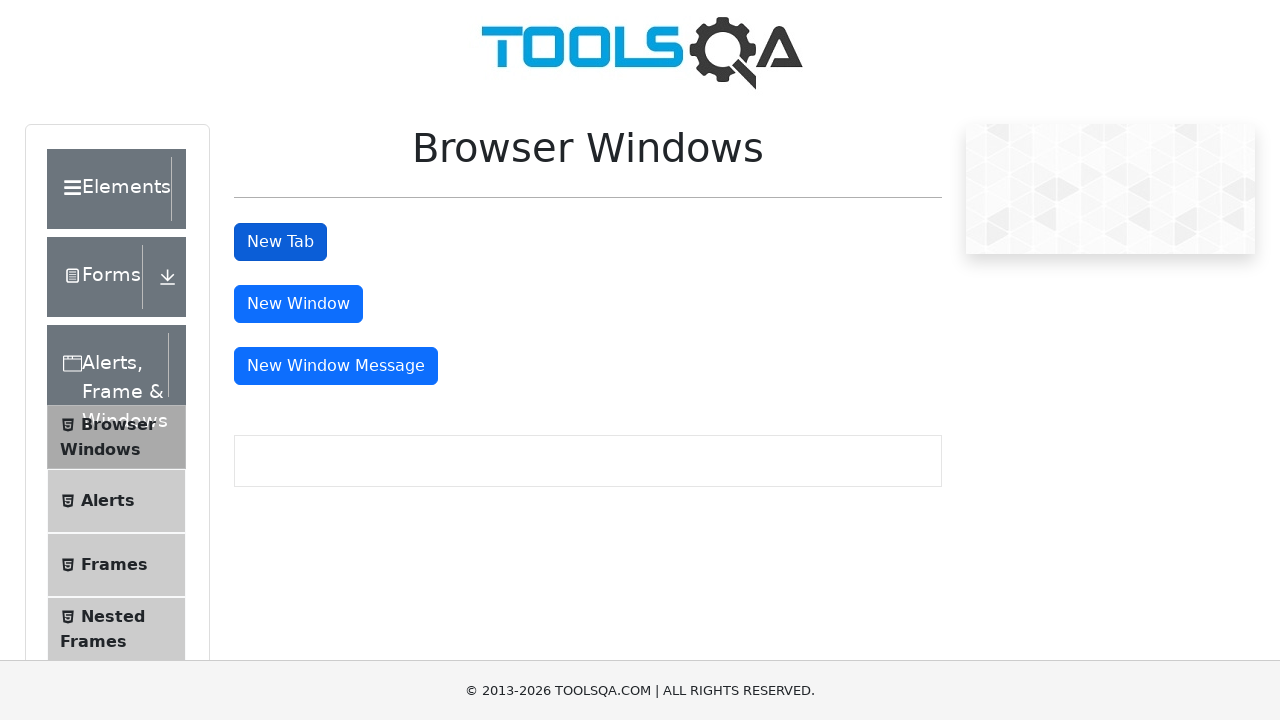

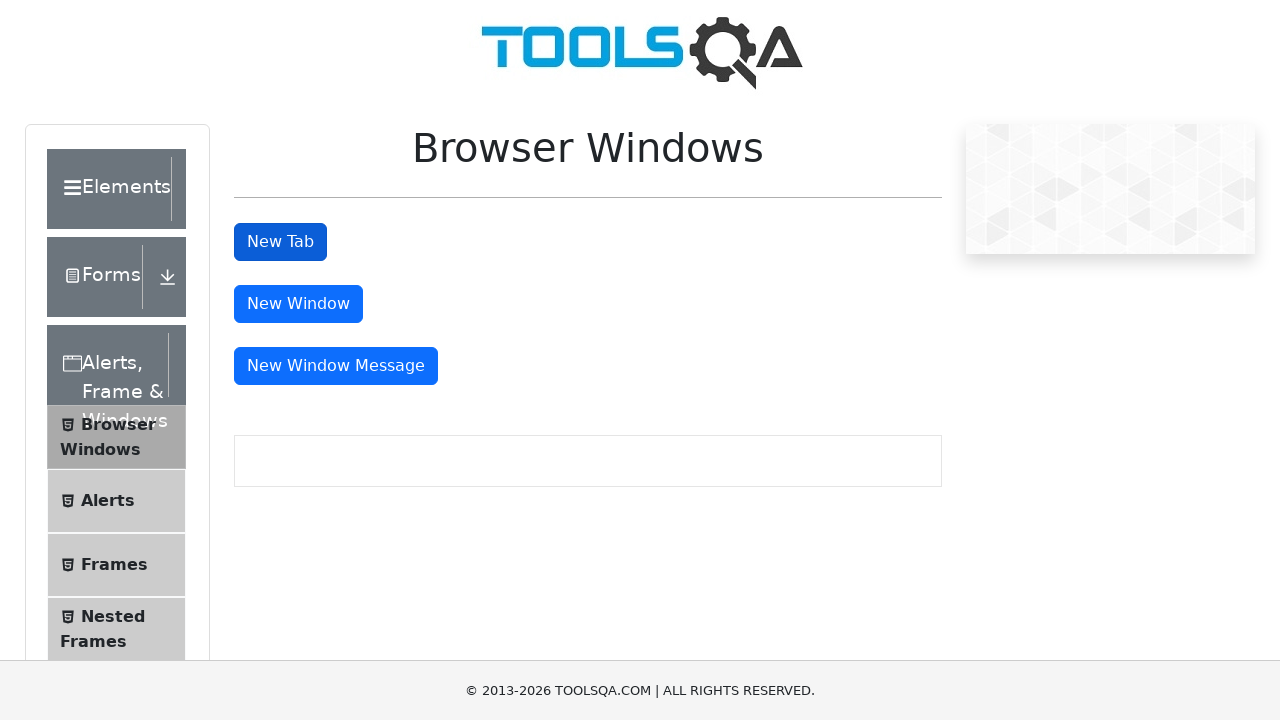